Tests handling multiple elements by clicking on list items and checking all checkboxes in a checkbox group

Starting URL: https://techglobal-training.com/frontend

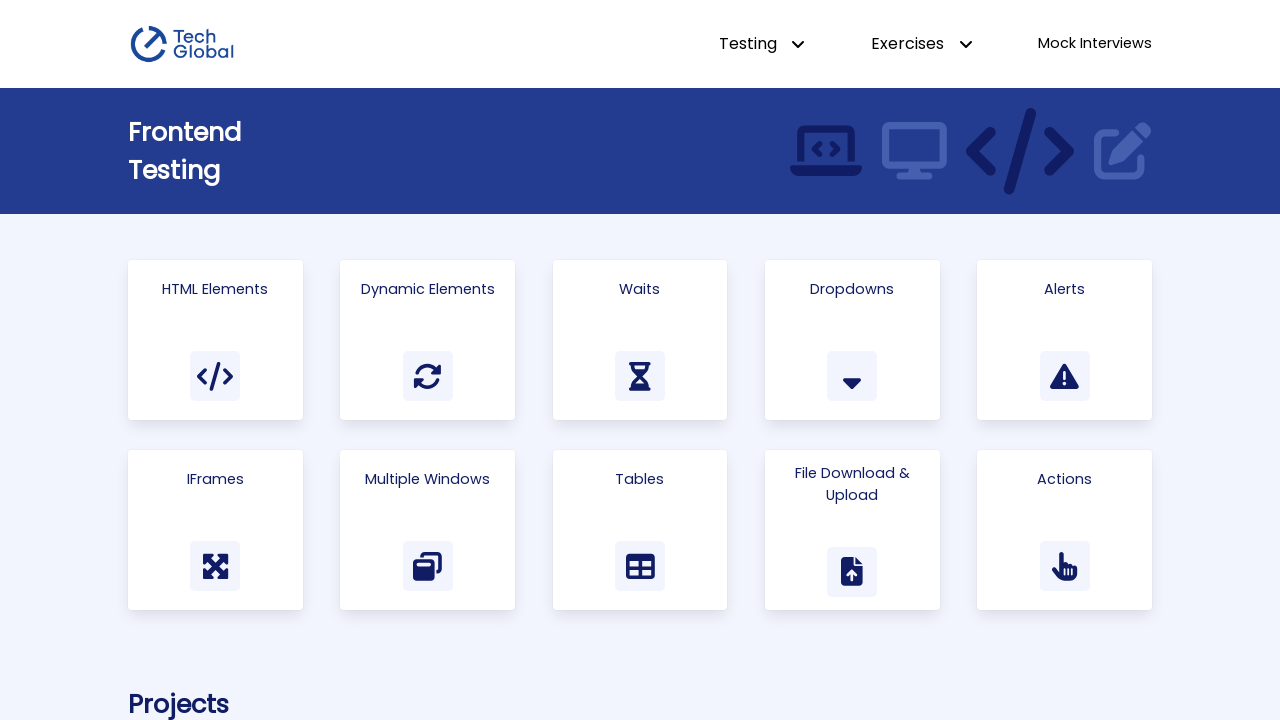

Clicked on HTML Elements link at (215, 340) on a:has-text("HTML Elements")
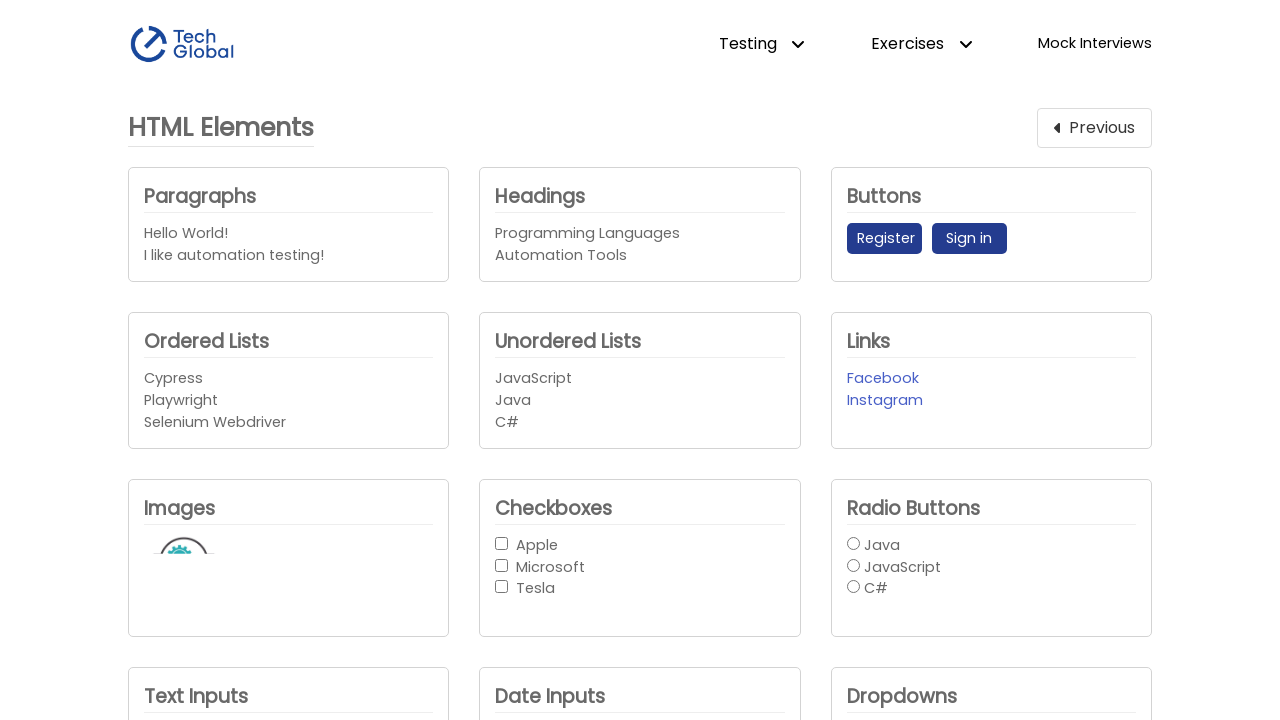

Located unordered list items
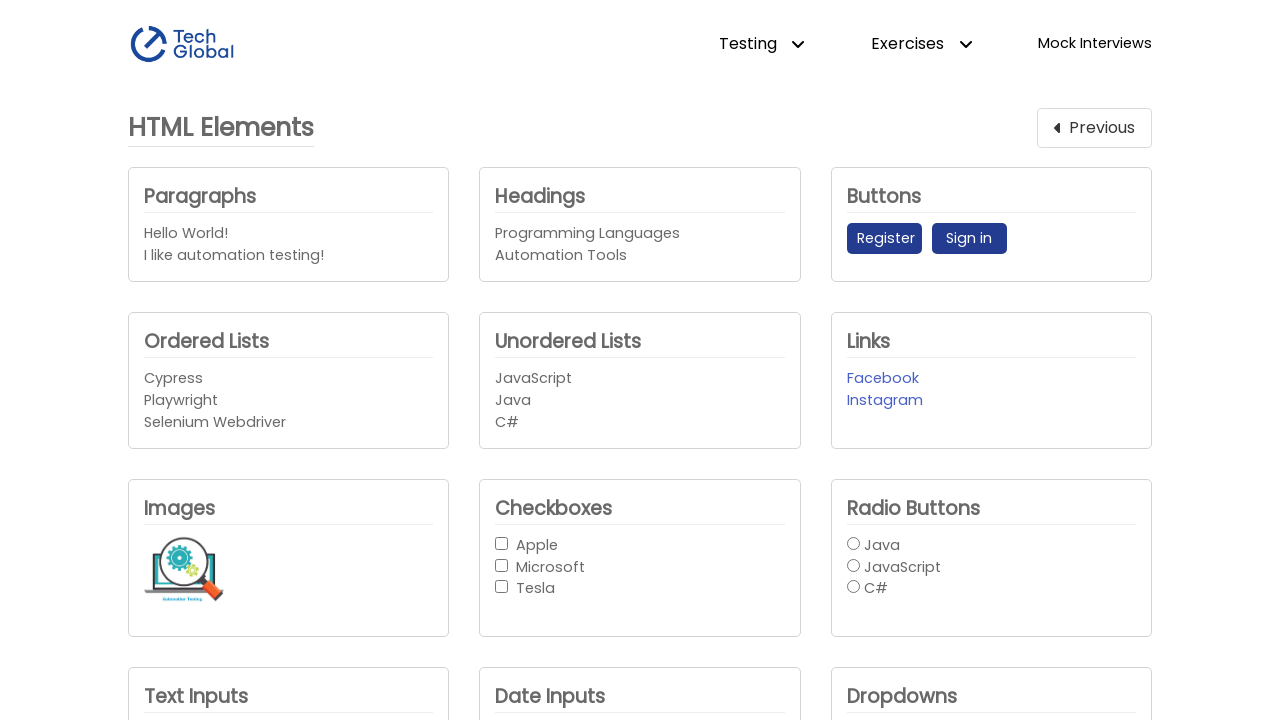

Clicked first list item at (640, 379) on #unordered_list > li >> nth=0
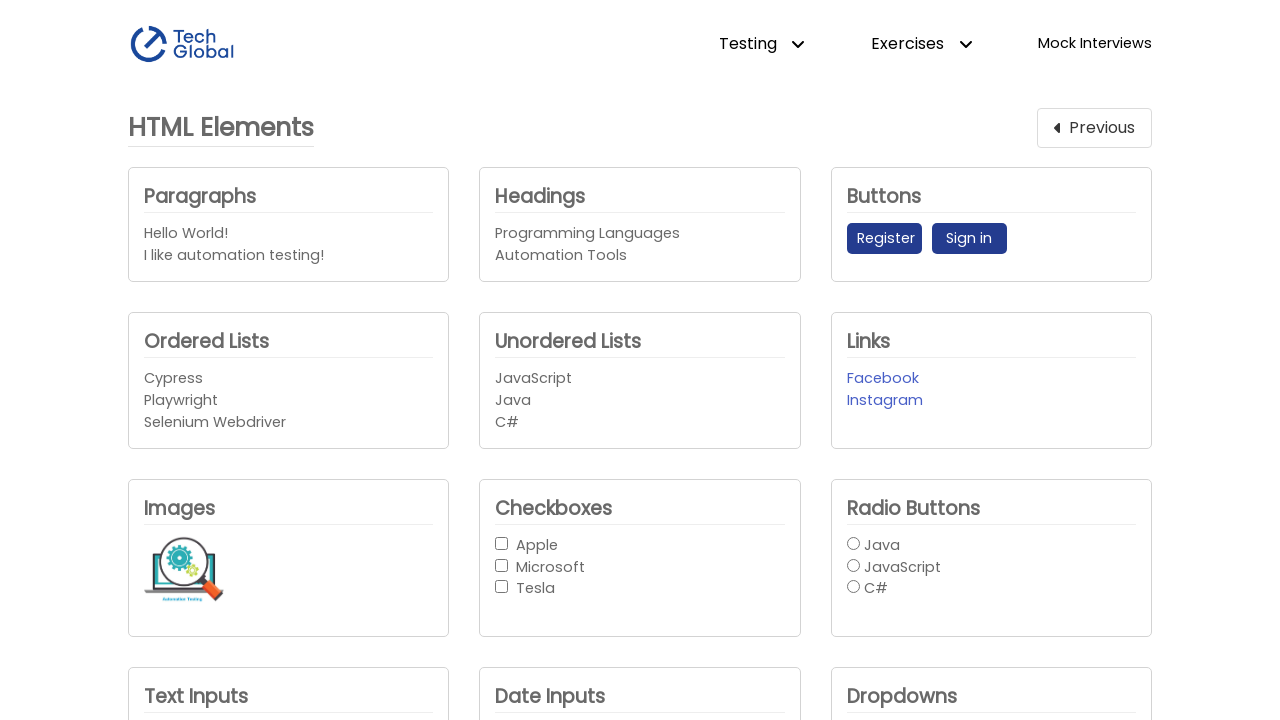

Clicked second list item at (640, 401) on #unordered_list > li >> nth=1
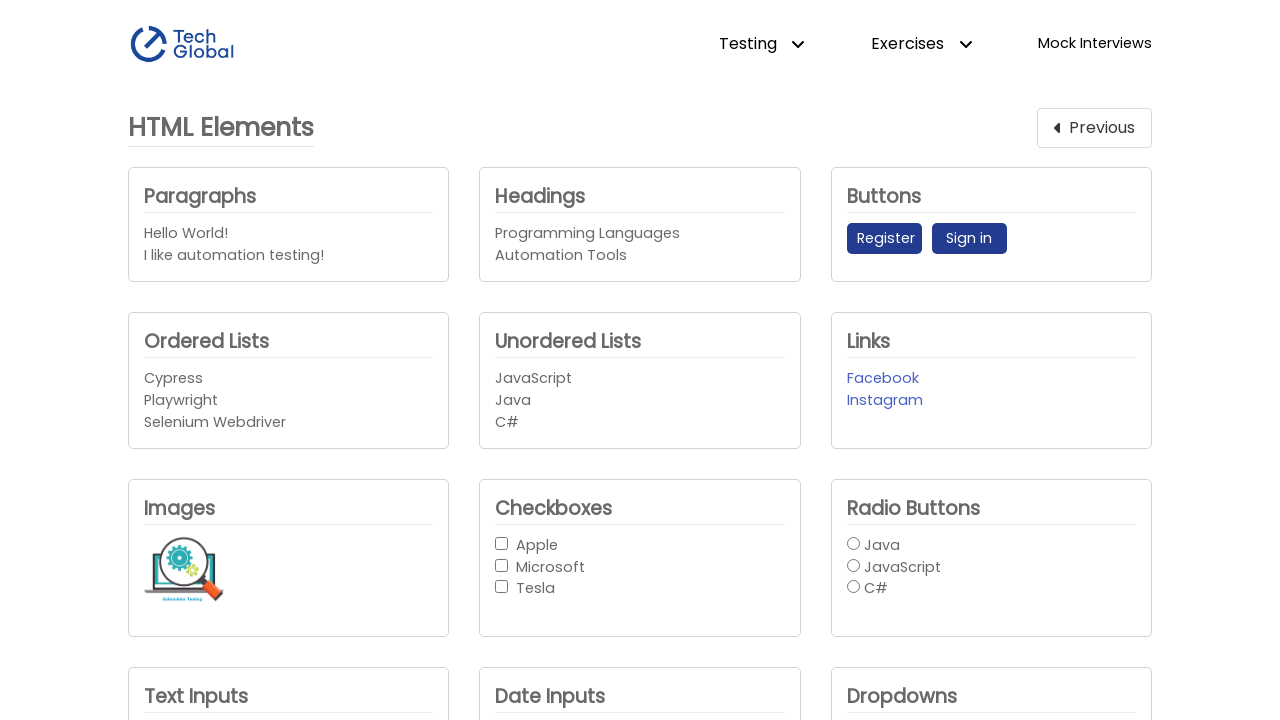

Clicked last list item at (640, 422) on #unordered_list > li >> nth=-1
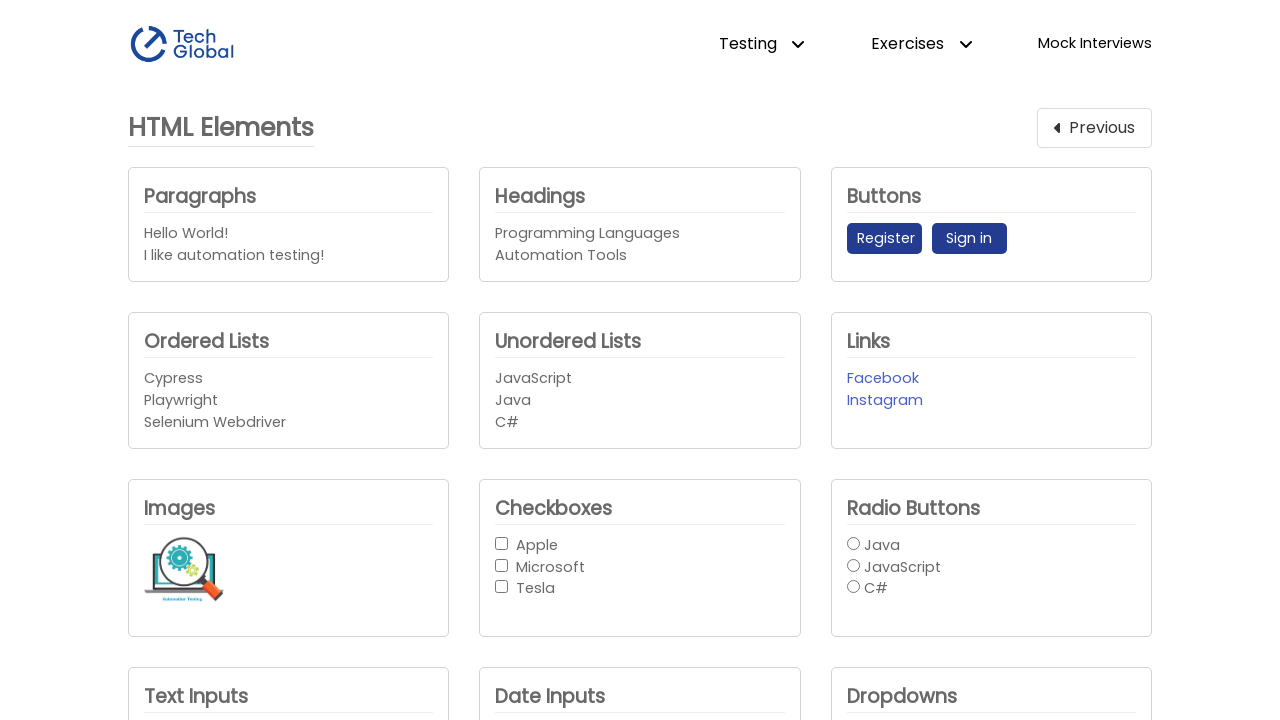

Located all checkboxes in checkbox group
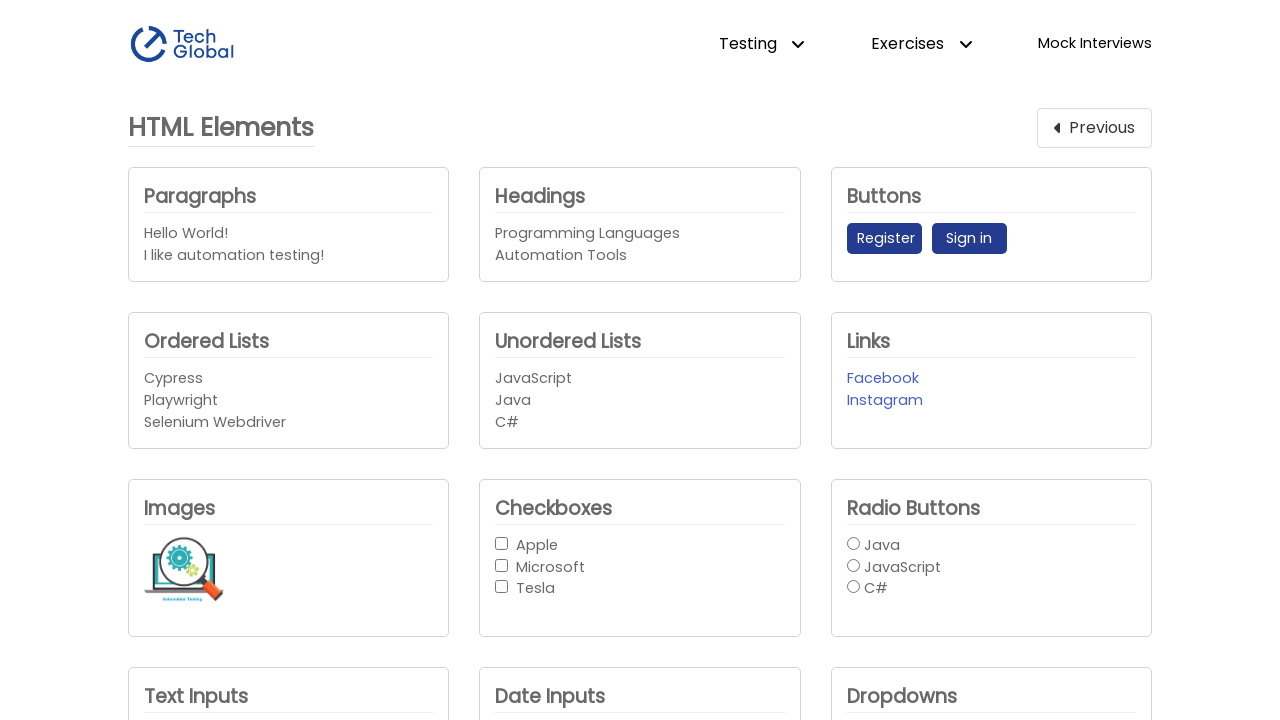

Checked checkbox 1 of 3 at (502, 543) on #checkbox-button-group input >> nth=0
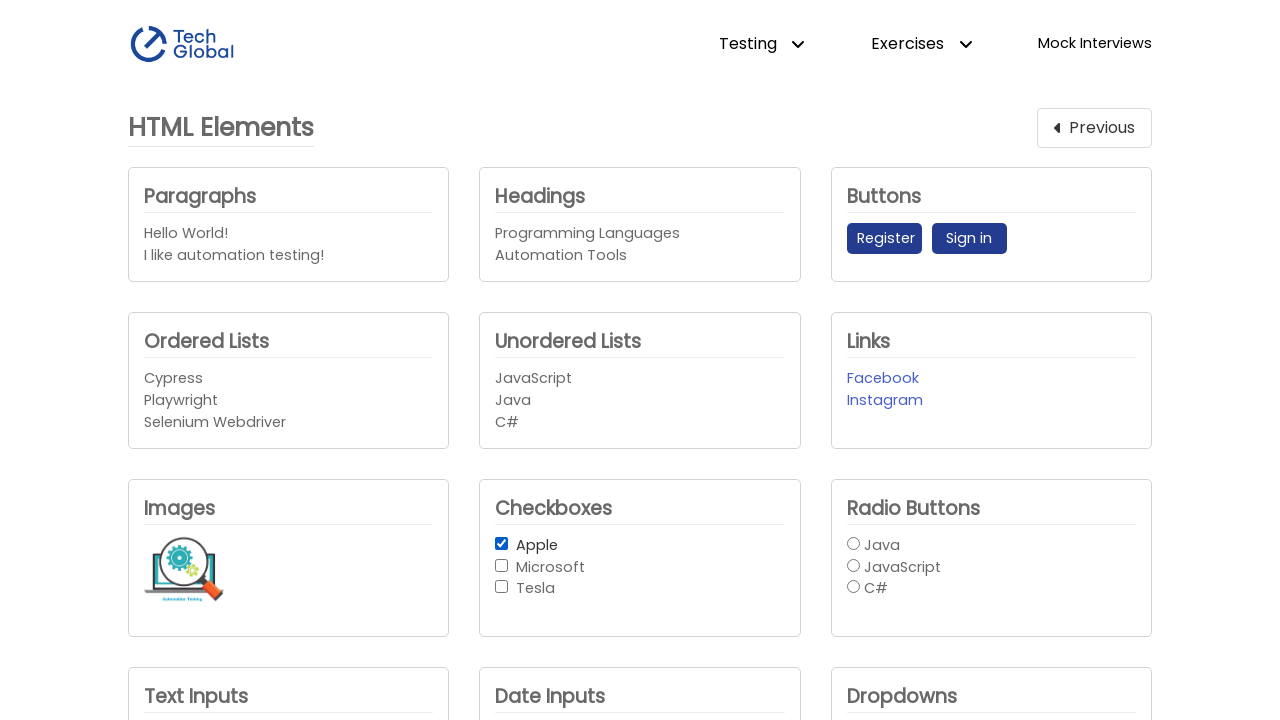

Checked checkbox 2 of 3 at (502, 565) on #checkbox-button-group input >> nth=1
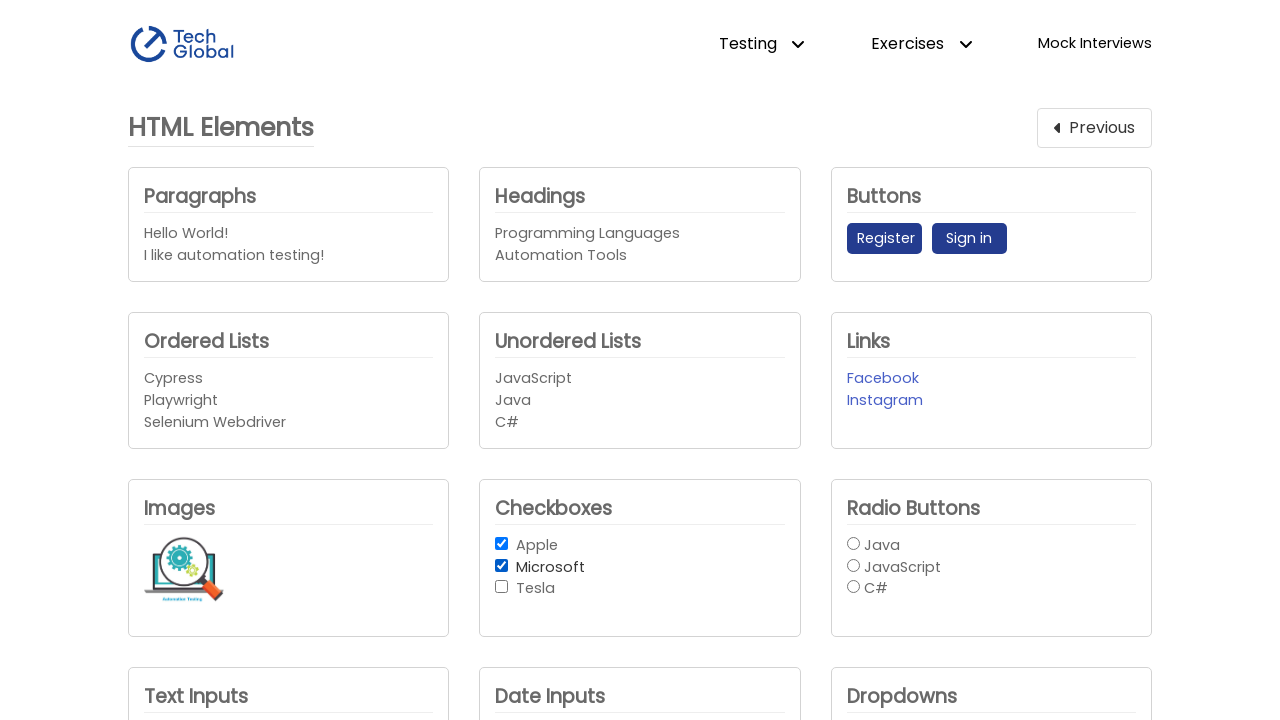

Checked checkbox 3 of 3 at (502, 587) on #checkbox-button-group input >> nth=2
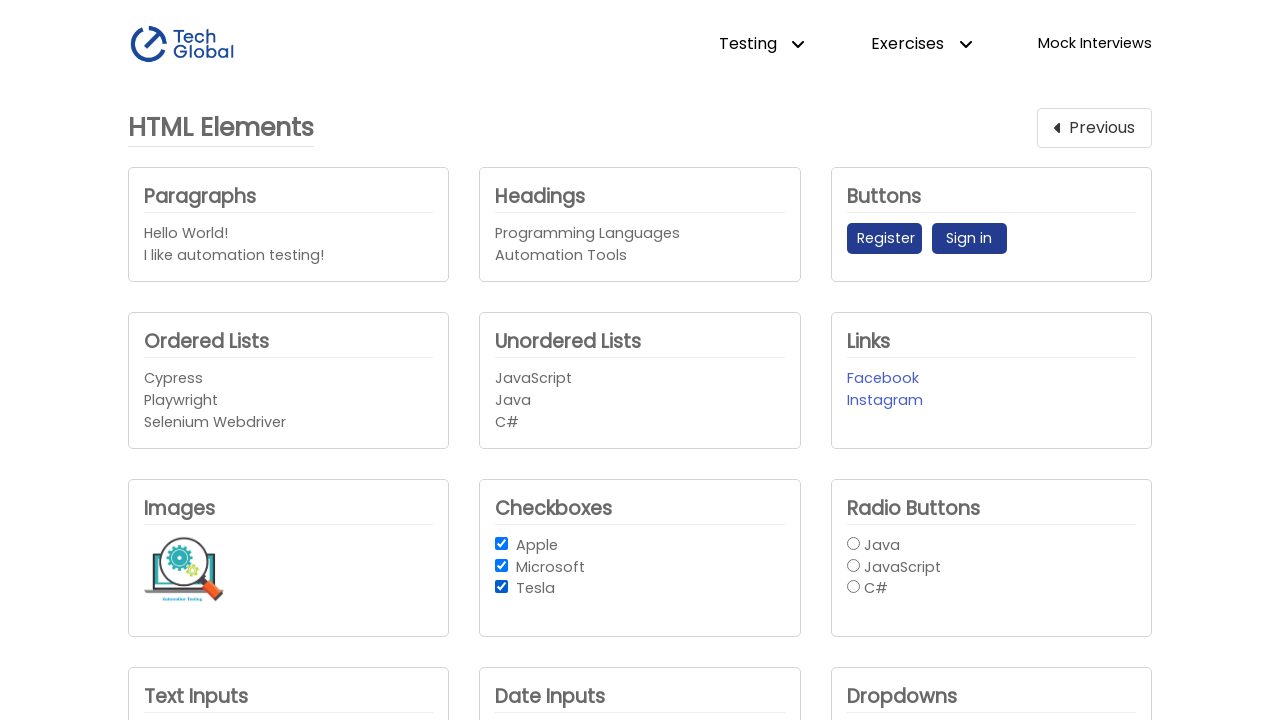

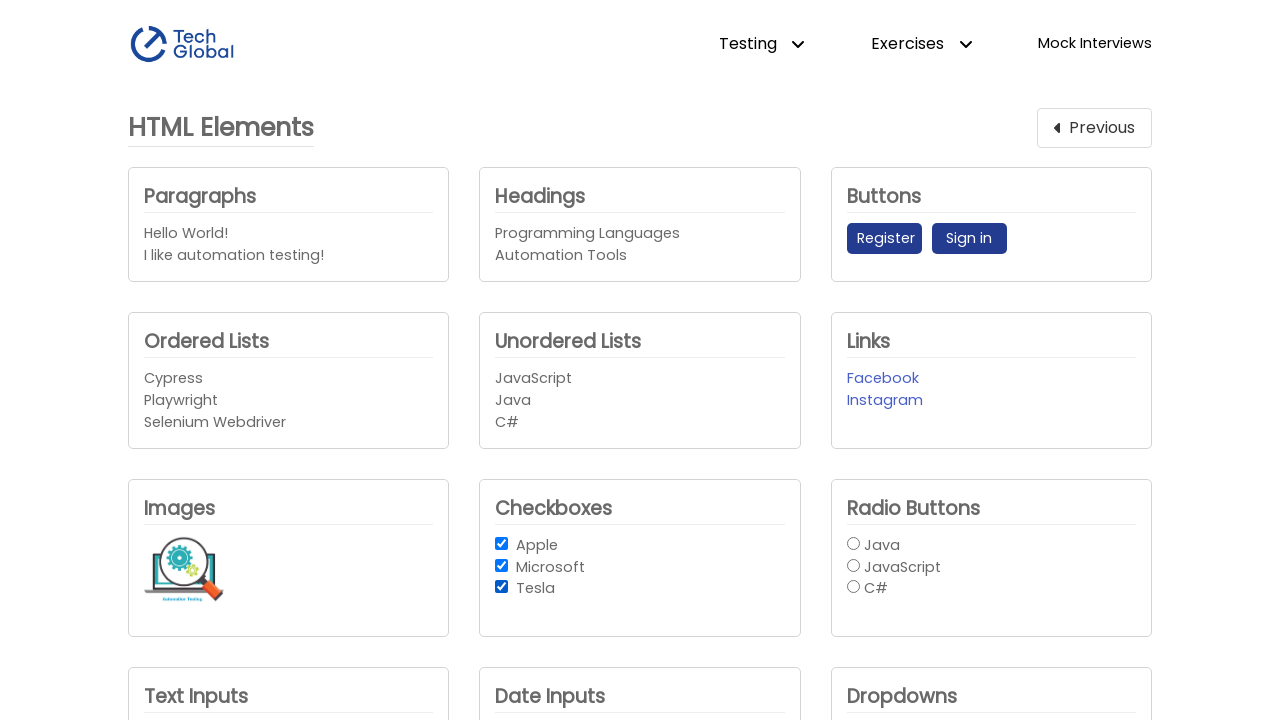